Tests AJAX functionality by clicking a button and waiting for dynamic content to load

Starting URL: http://uitestingplayground.com/ajax

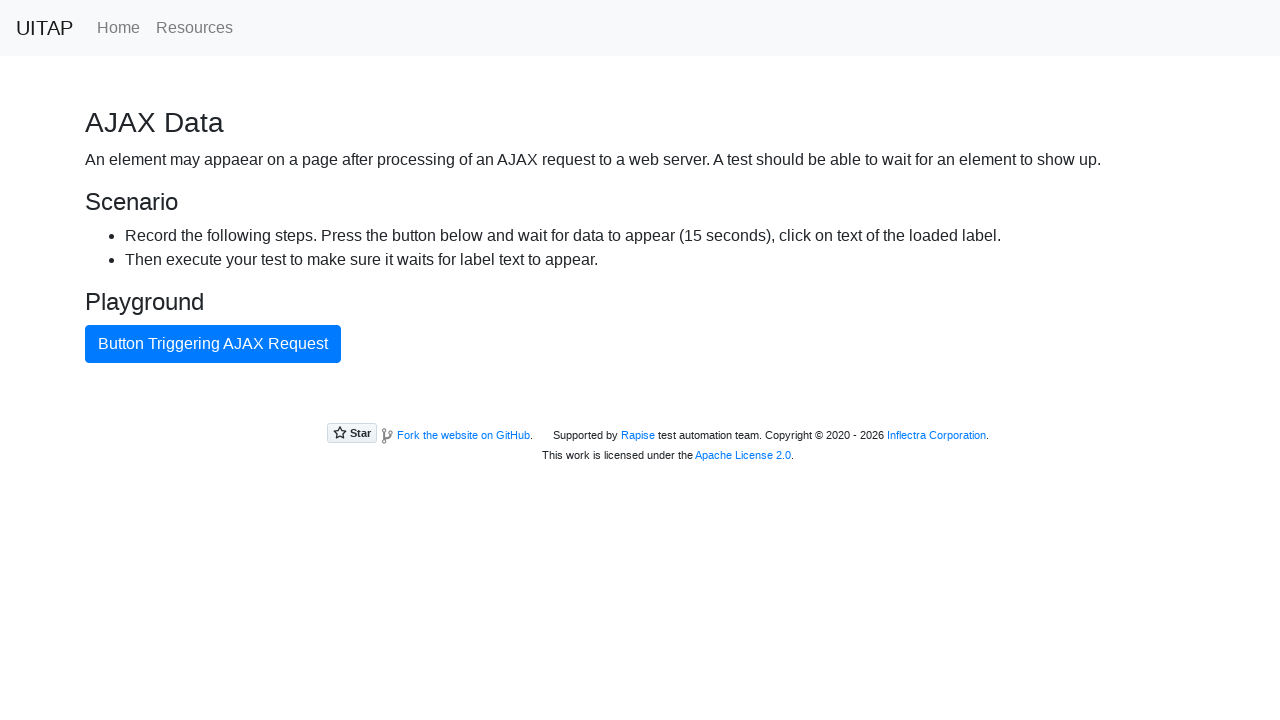

Clicked AJAX button to trigger dynamic content loading at (213, 344) on #ajaxButton
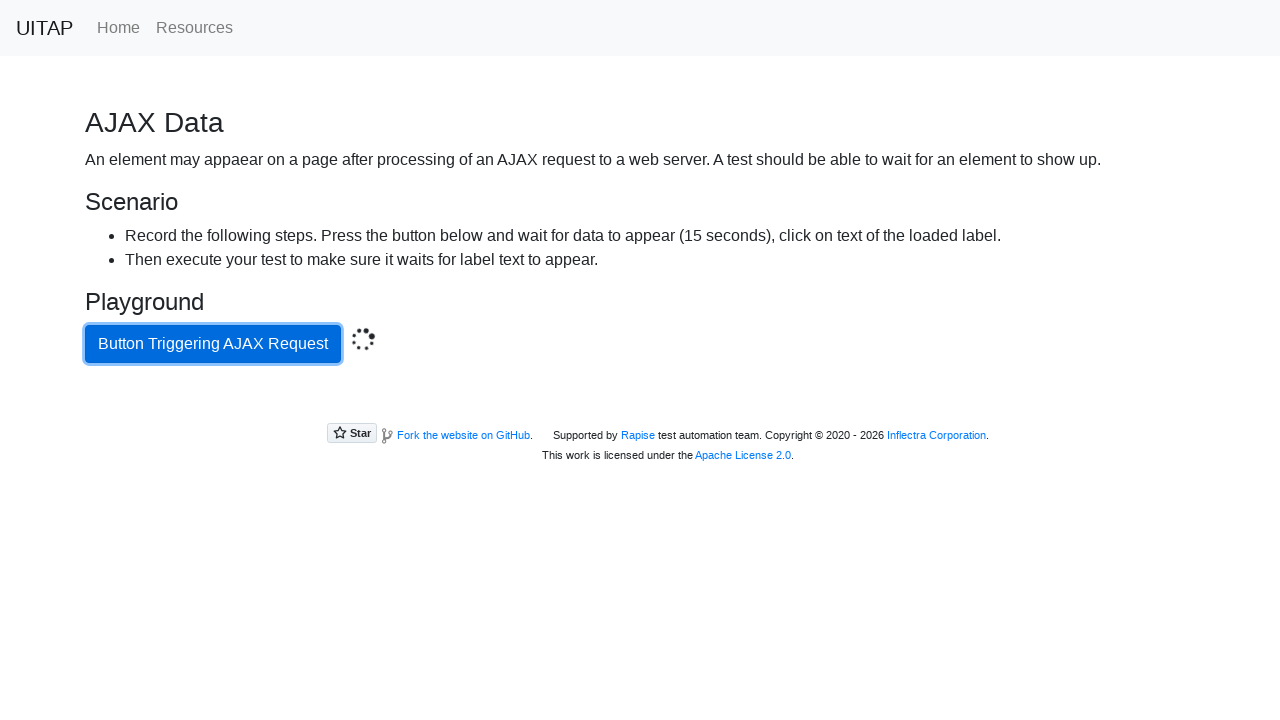

Waited for success message to appear after AJAX call completed
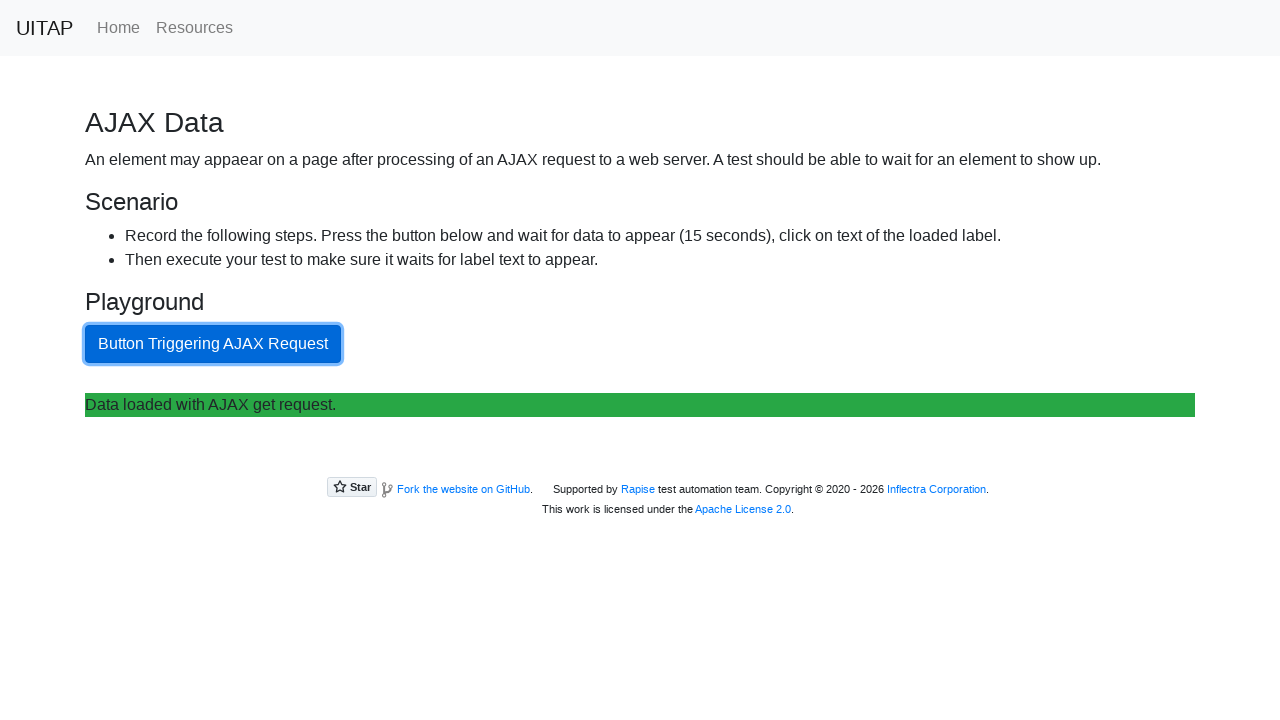

Retrieved success message text: Data loaded with AJAX get request.
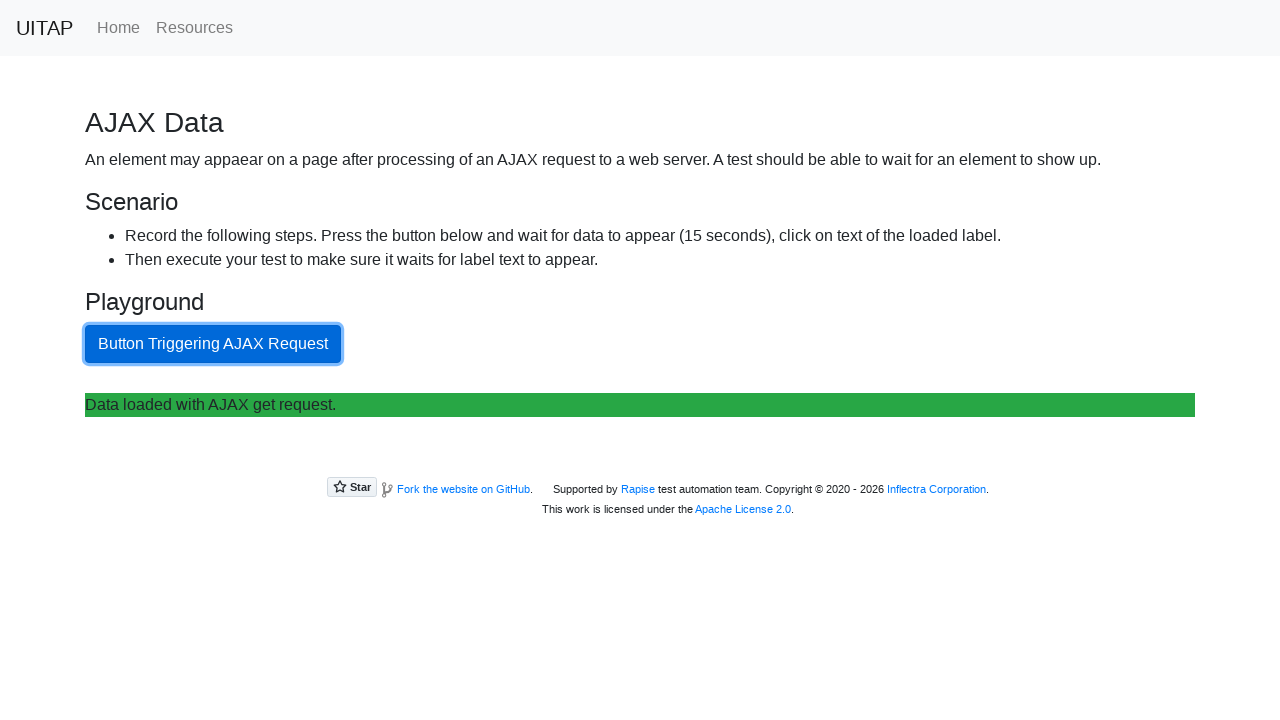

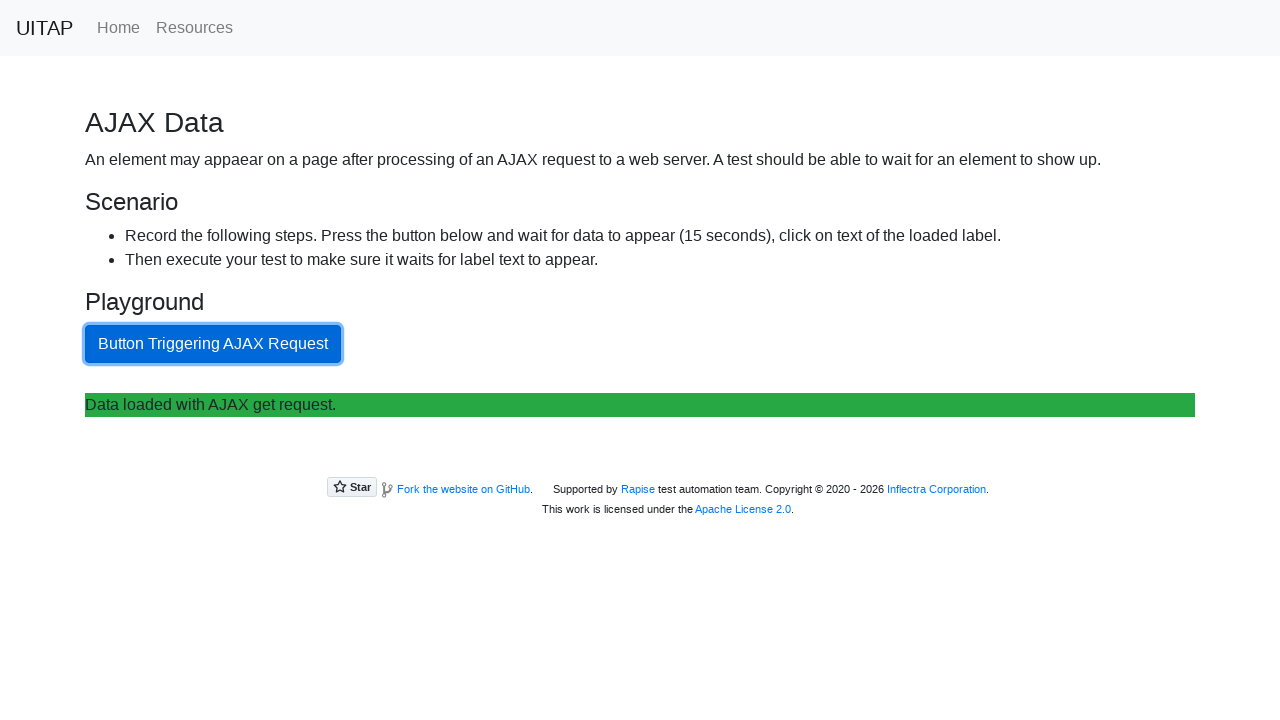